Tests adding two different monitors to the shopping cart - first an Apple monitor, then navigating back home and adding an ASUS monitor, then verifying both items appear in the cart.

Starting URL: https://www.demoblaze.com/

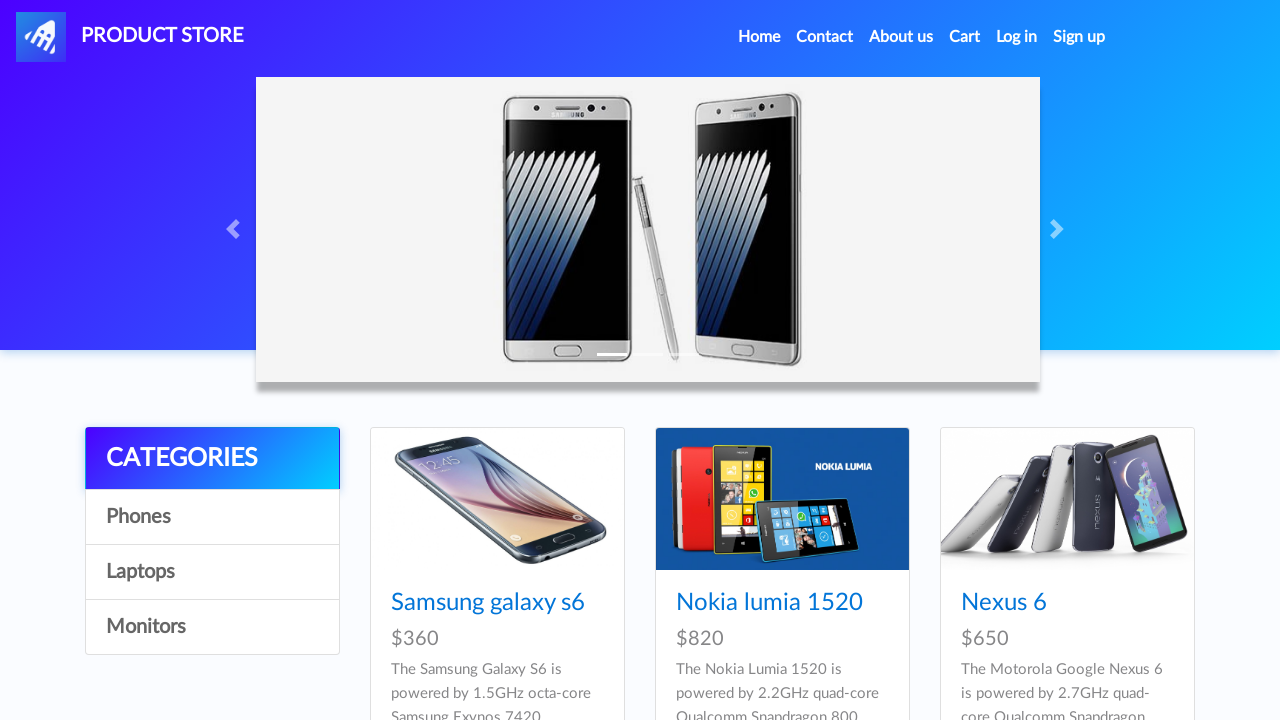

Set up dialog handler for alerts
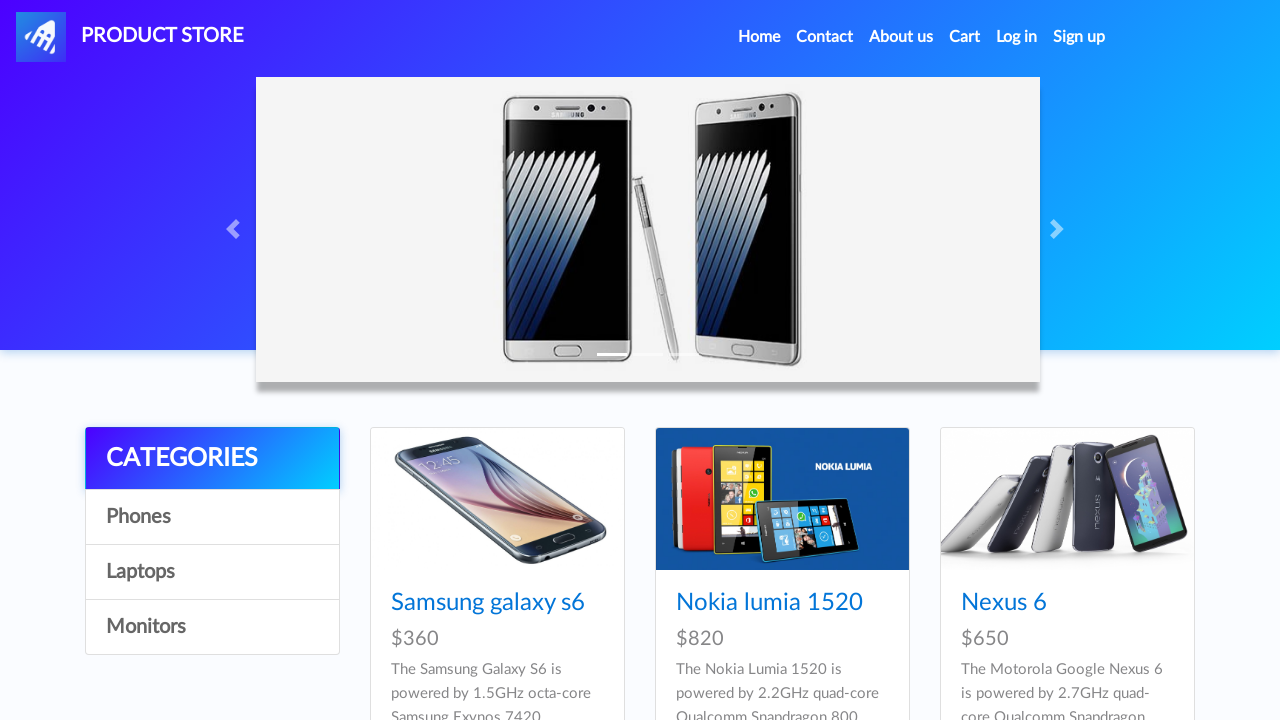

Clicked on Monitors category at (212, 627) on xpath=//a[contains(text(),'Monitors')]
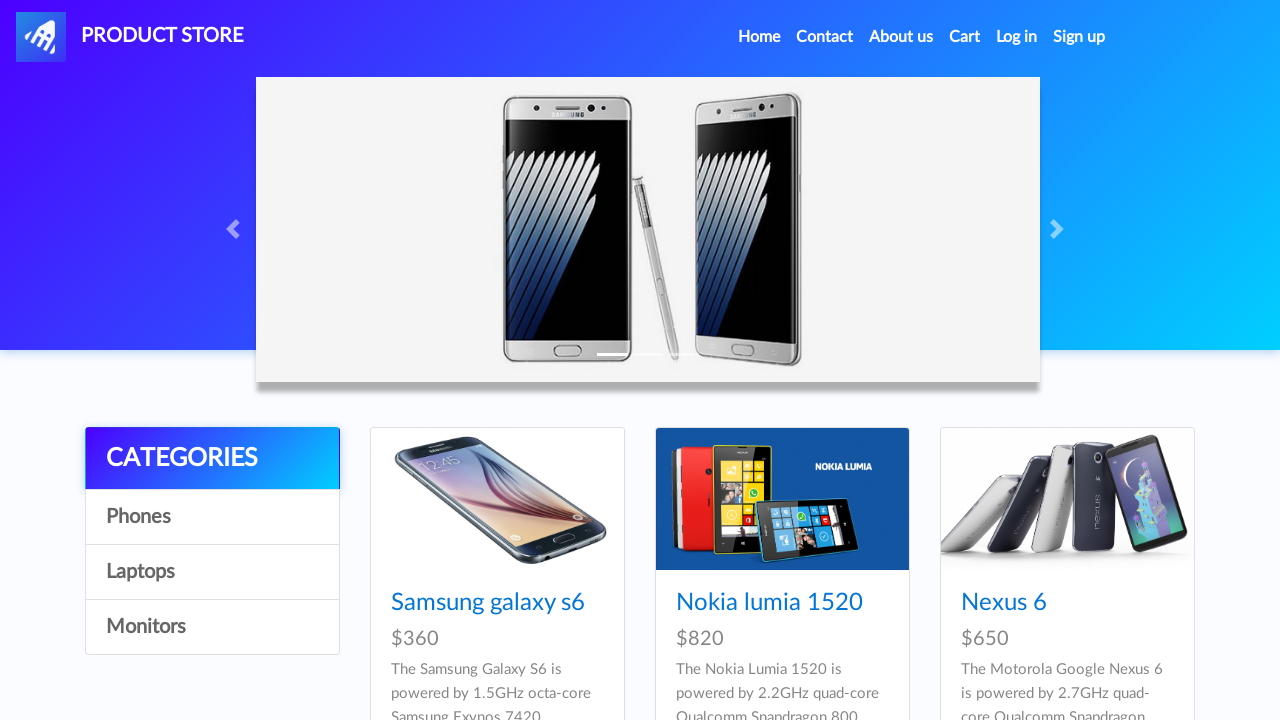

Waited for page to load
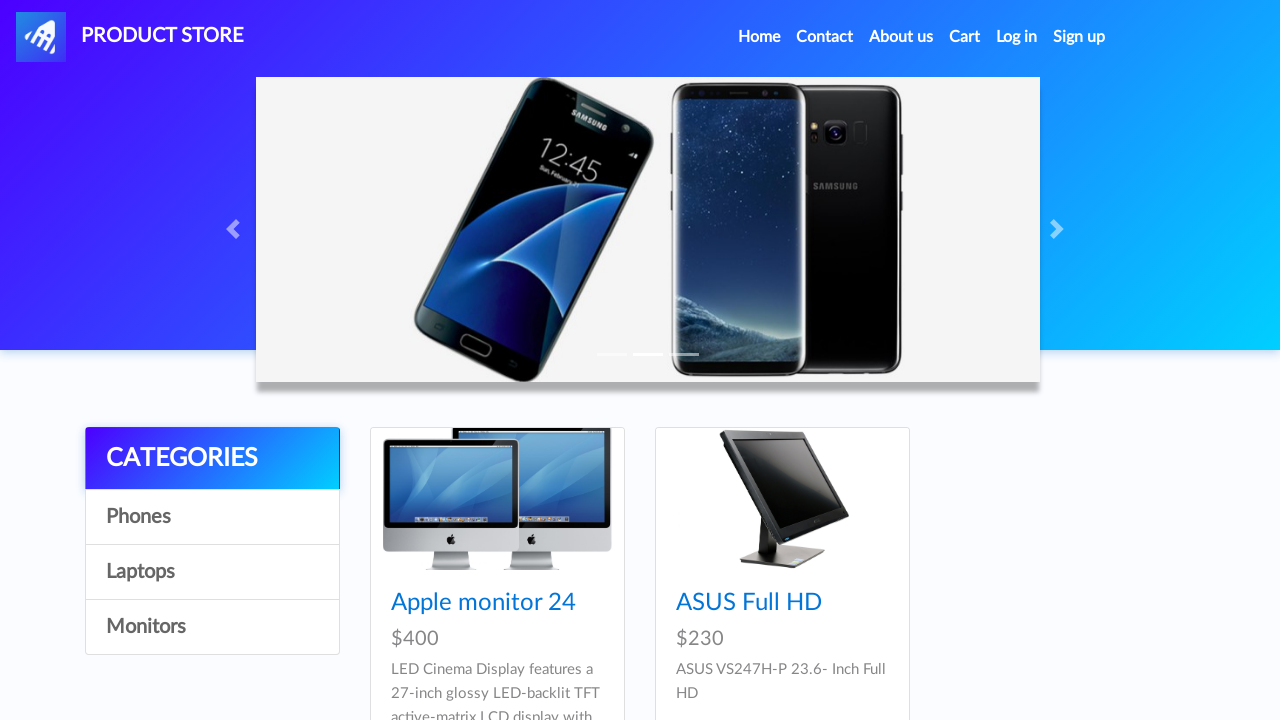

Clicked on Apple monitor 24 at (484, 603) on xpath=//*[@id='tbodyid']/div[1]/div/div/h4/a
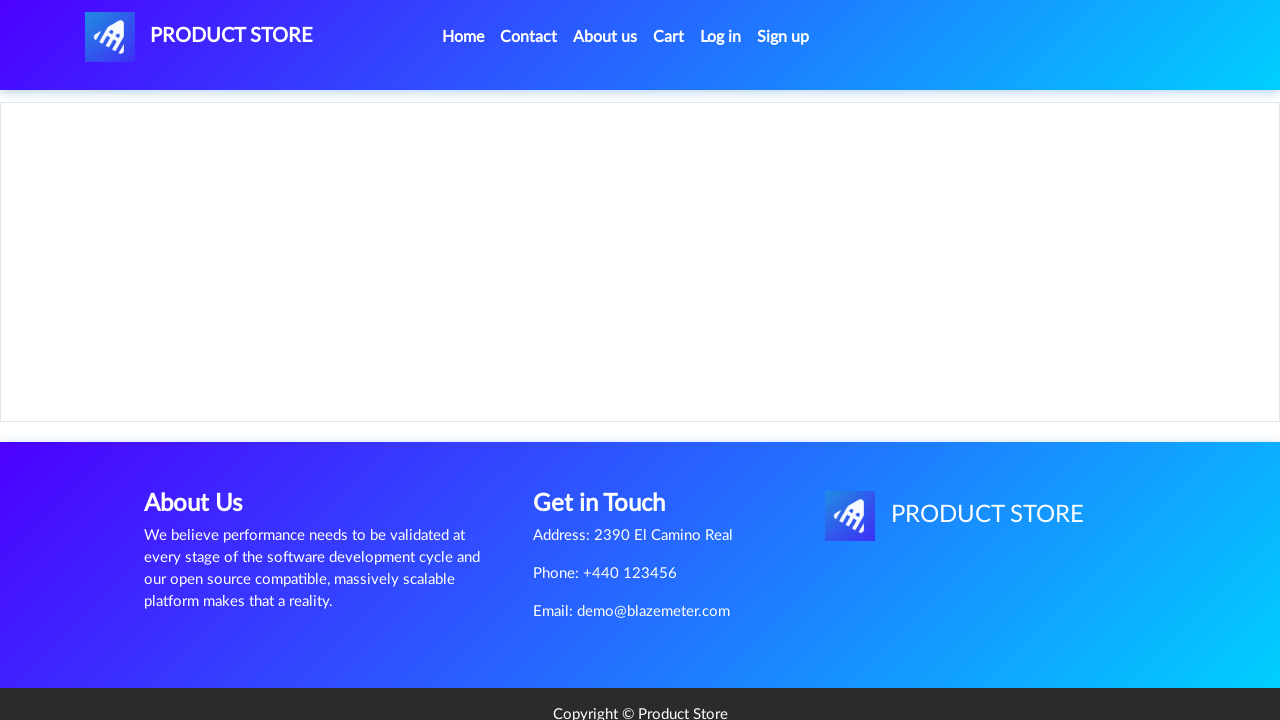

Waited for monitor details to load
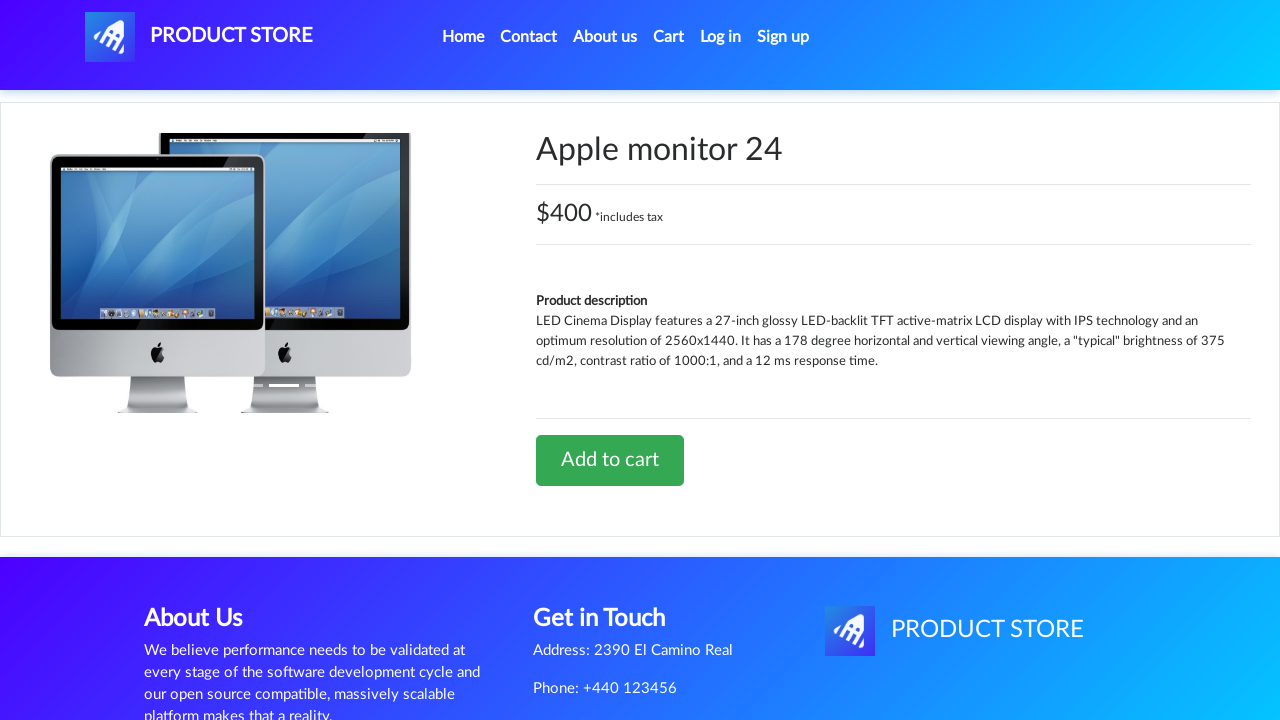

Clicked Add to cart button for Apple monitor at (610, 460) on xpath=//*[@id='tbodyid']/div[2]/div/a
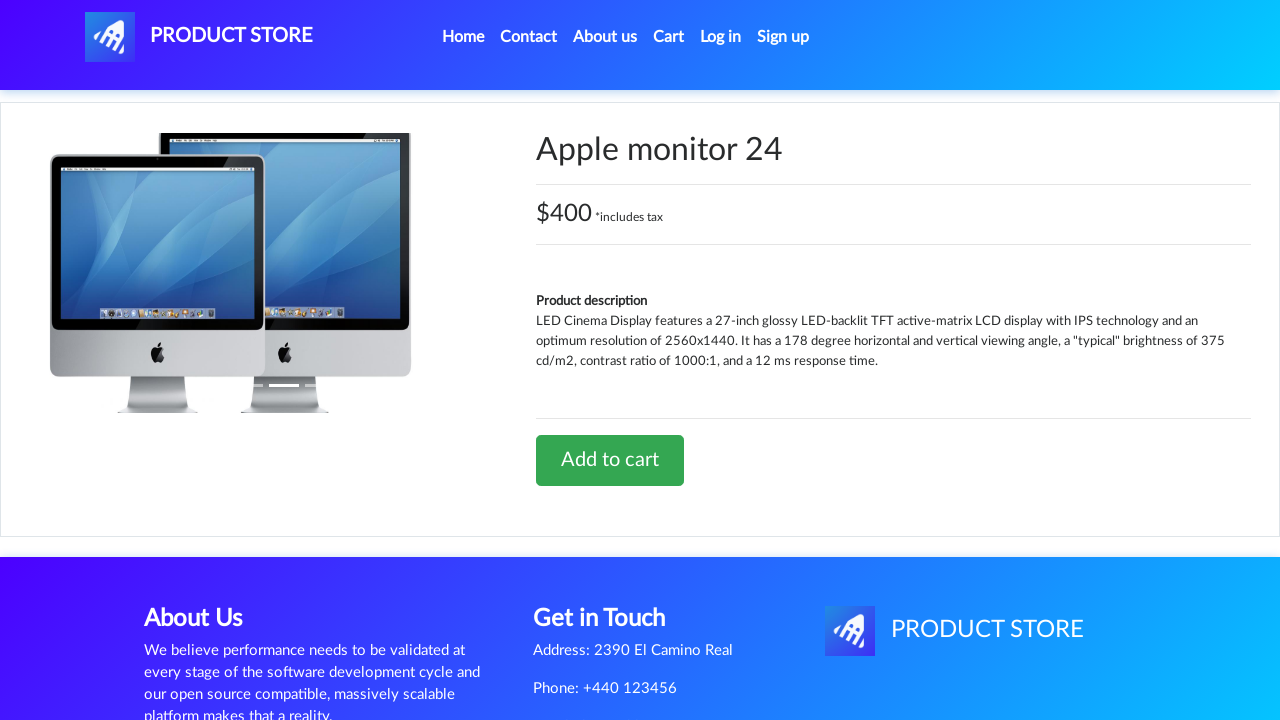

Waited for Apple monitor to be added to cart
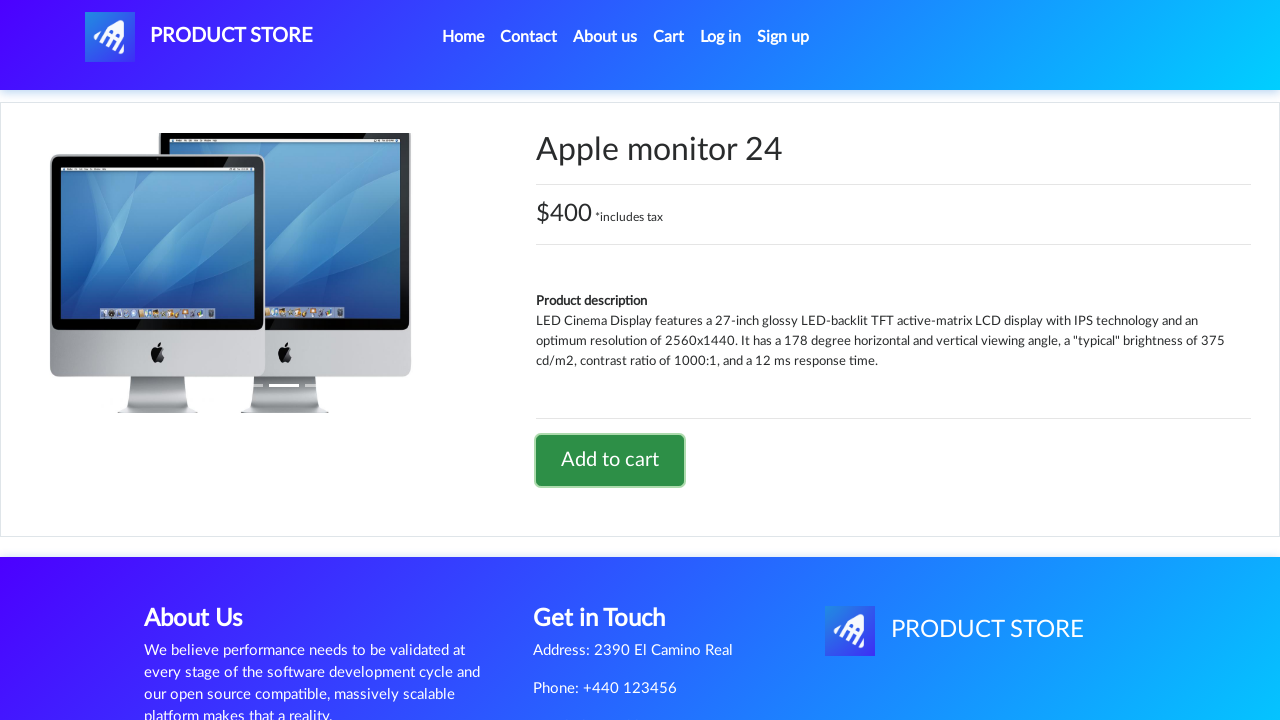

Clicked on Home link at (463, 37) on xpath=//*[@id='navbarExample']/ul/li[1]/a
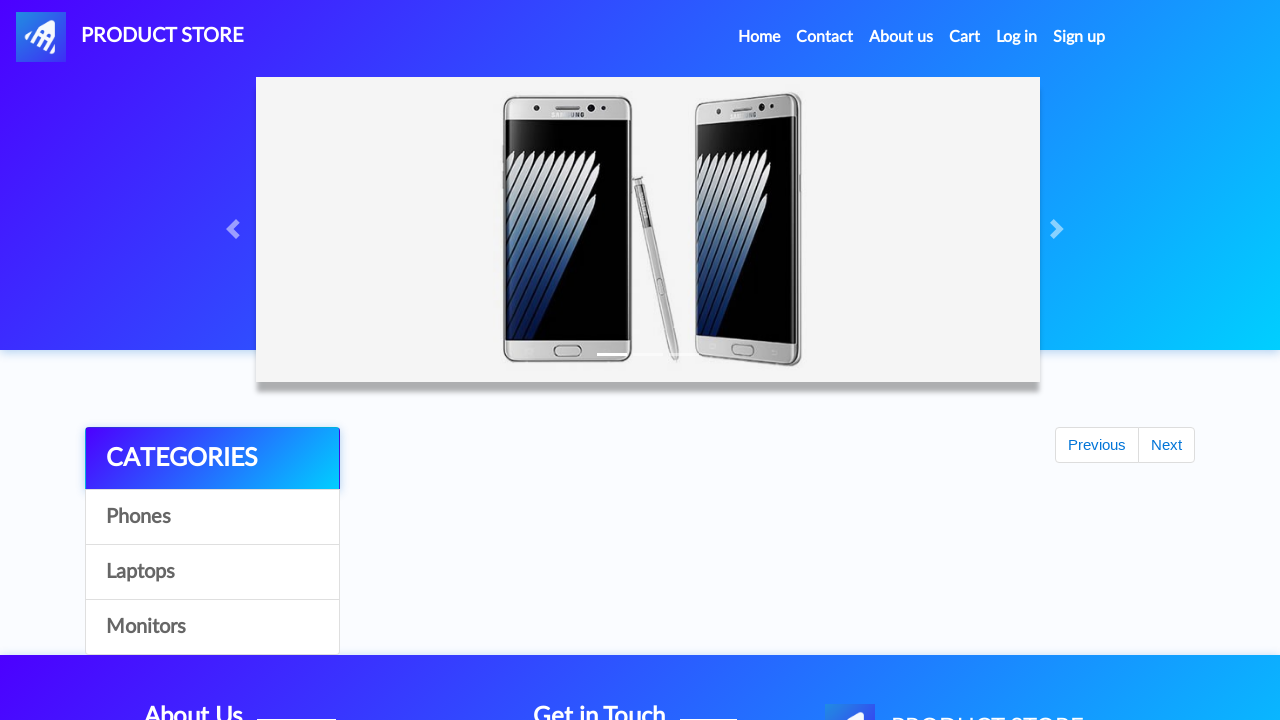

Waited for home page to load
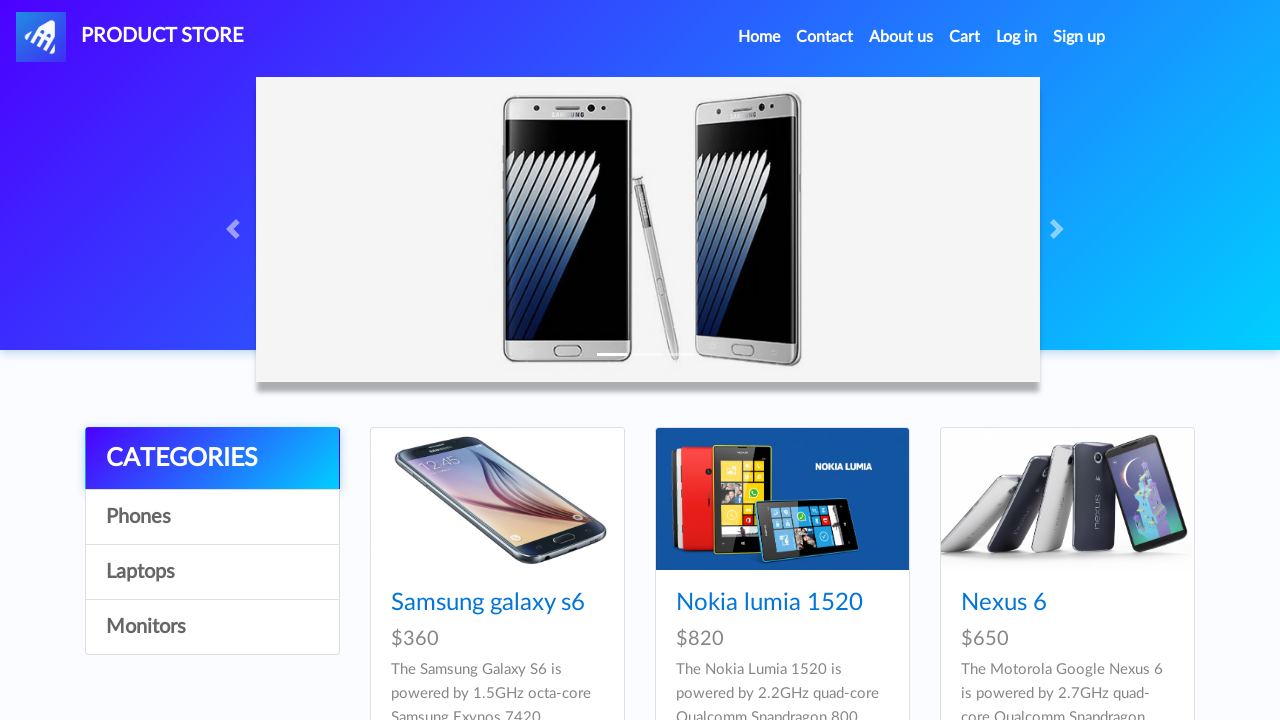

Clicked on Monitors category again at (212, 627) on xpath=//a[contains(text(),'Monitors')]
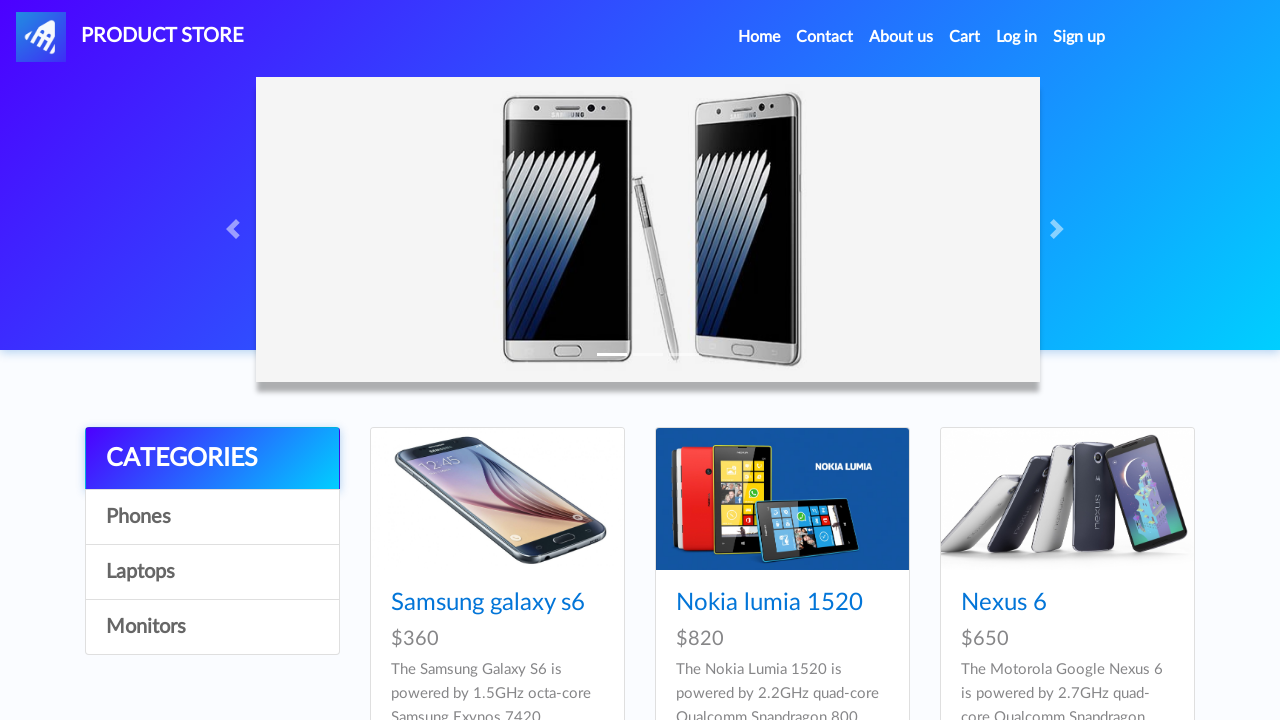

Waited for monitors list to load
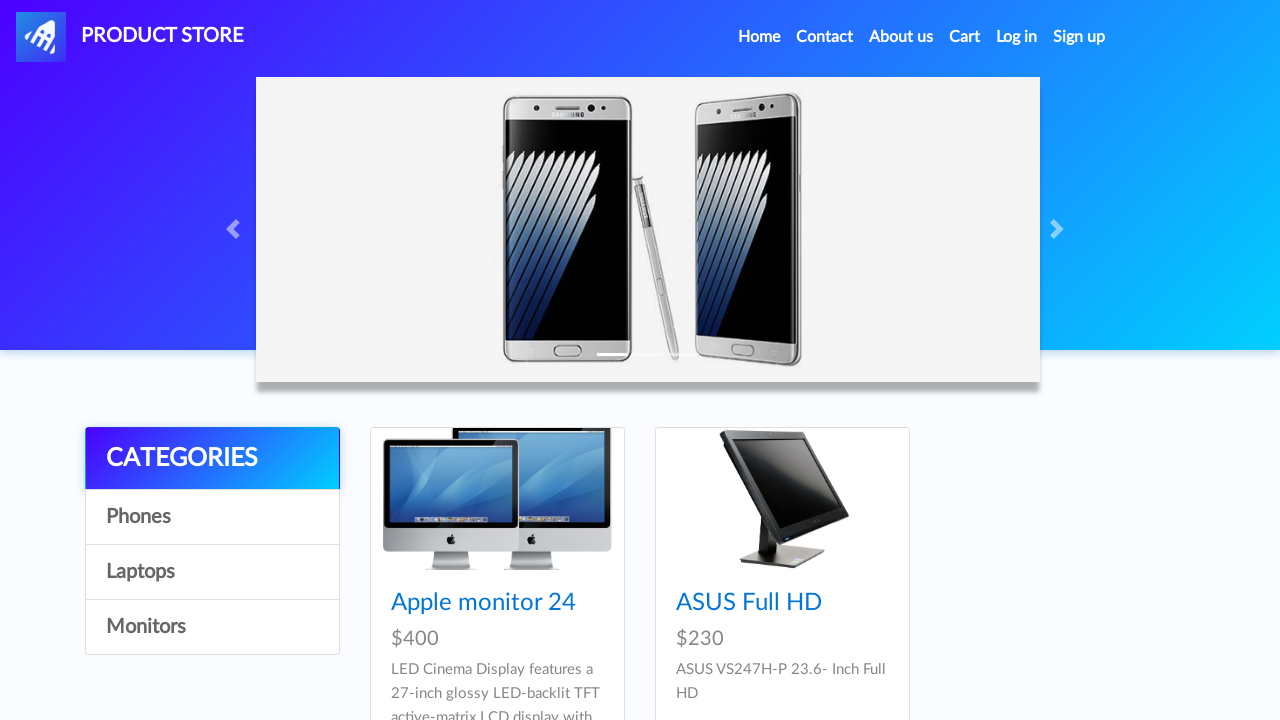

Clicked on ASUS Full HD monitor at (749, 603) on xpath=//a[contains(text(),'ASUS Full HD')]
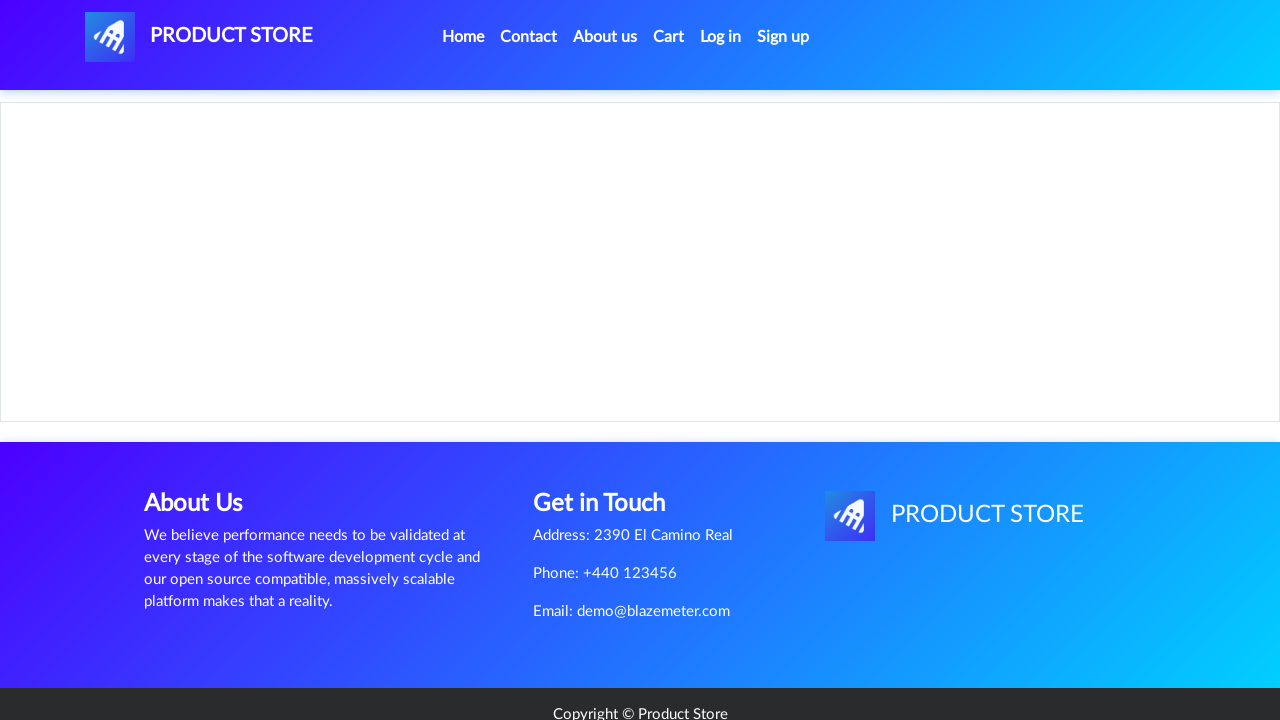

Waited for ASUS monitor details to load
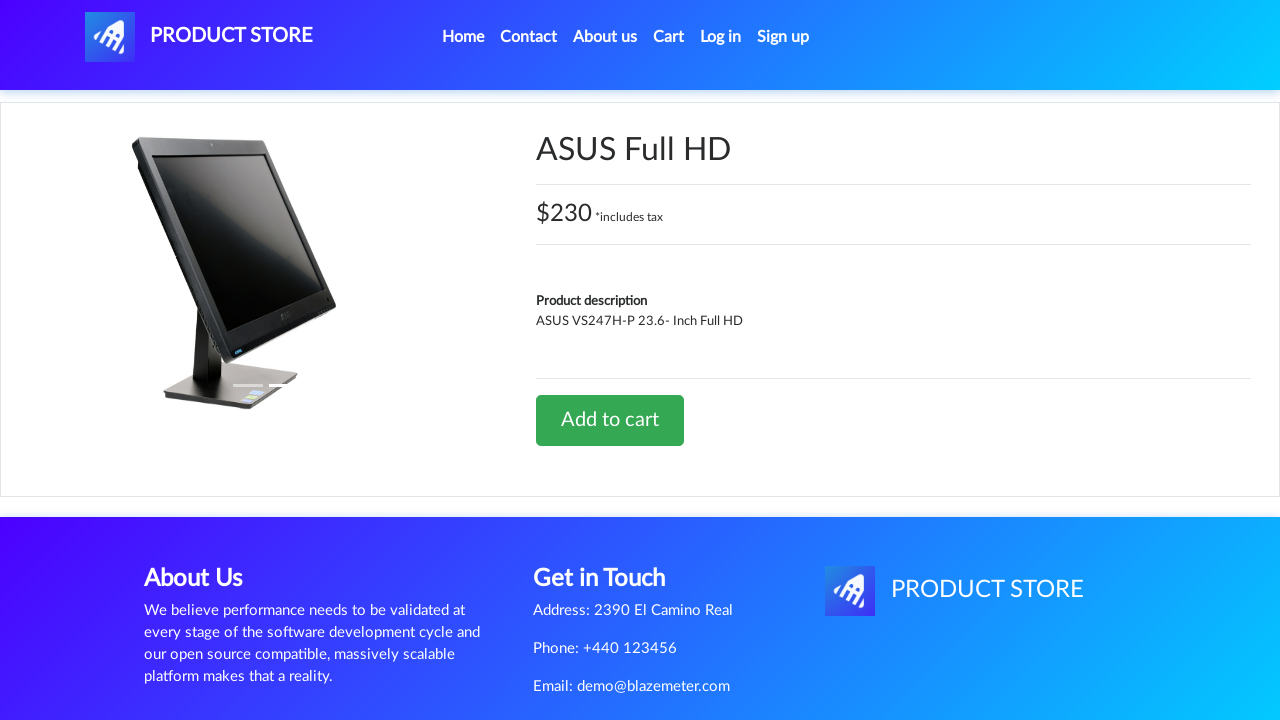

Clicked Add to cart button for ASUS monitor at (610, 420) on xpath=//a[contains(text(),'Add to cart')]
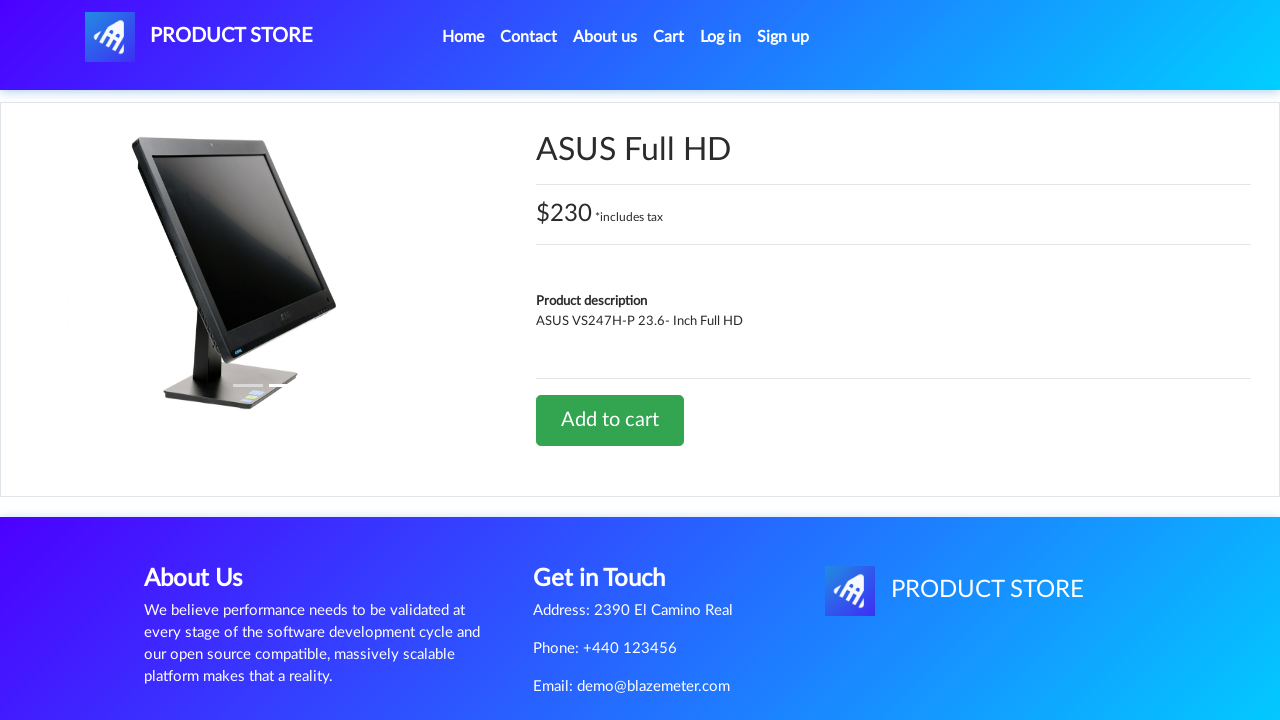

Waited for ASUS monitor to be added to cart
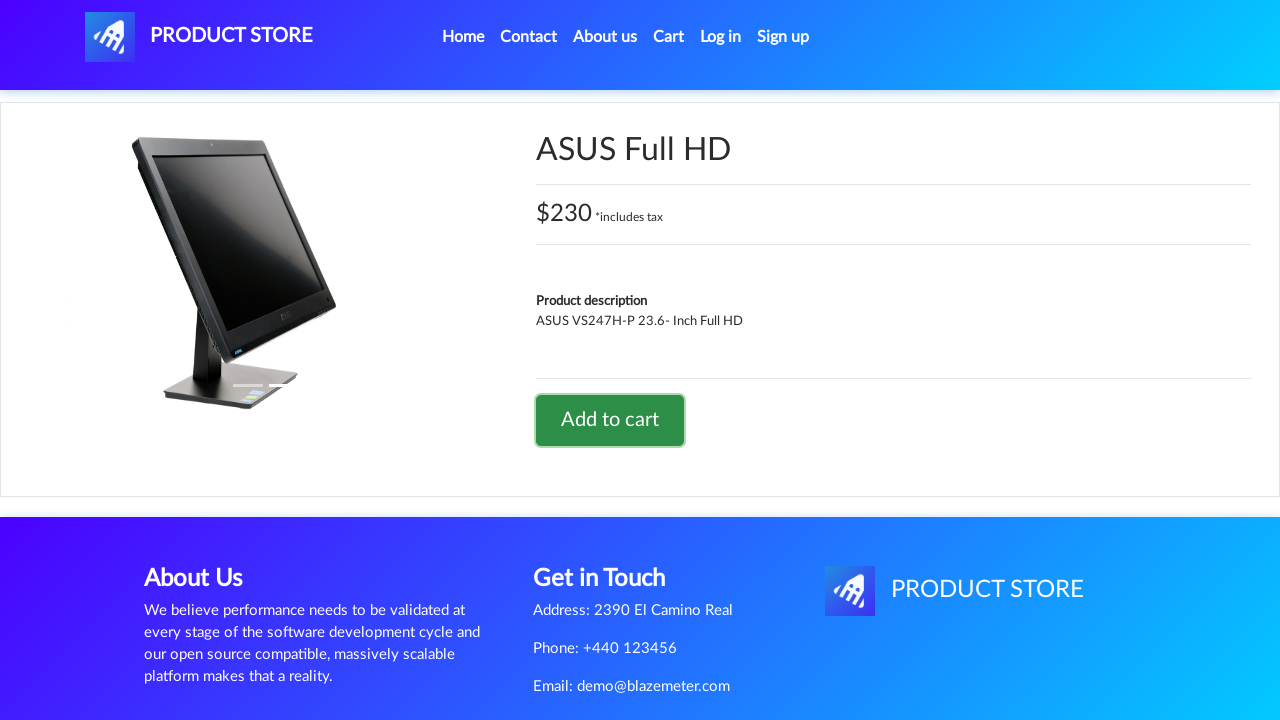

Clicked on Cart link at (669, 37) on #cartur
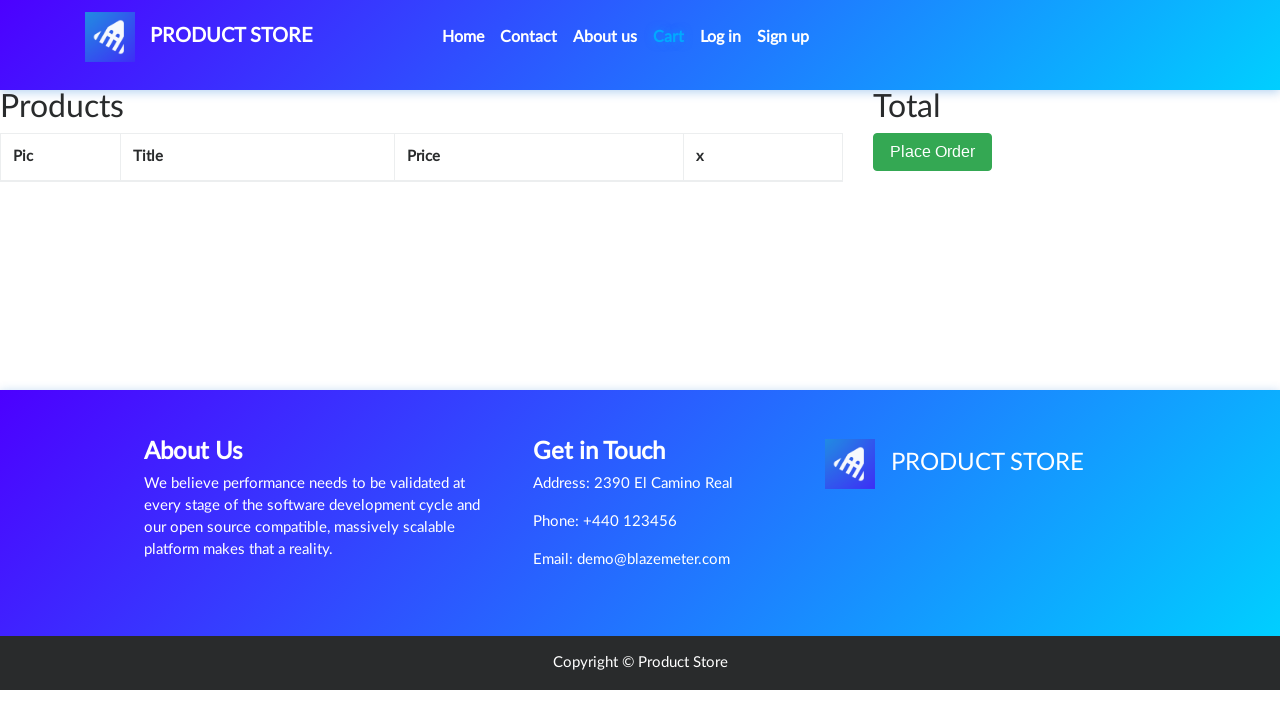

Waited for cart page to load
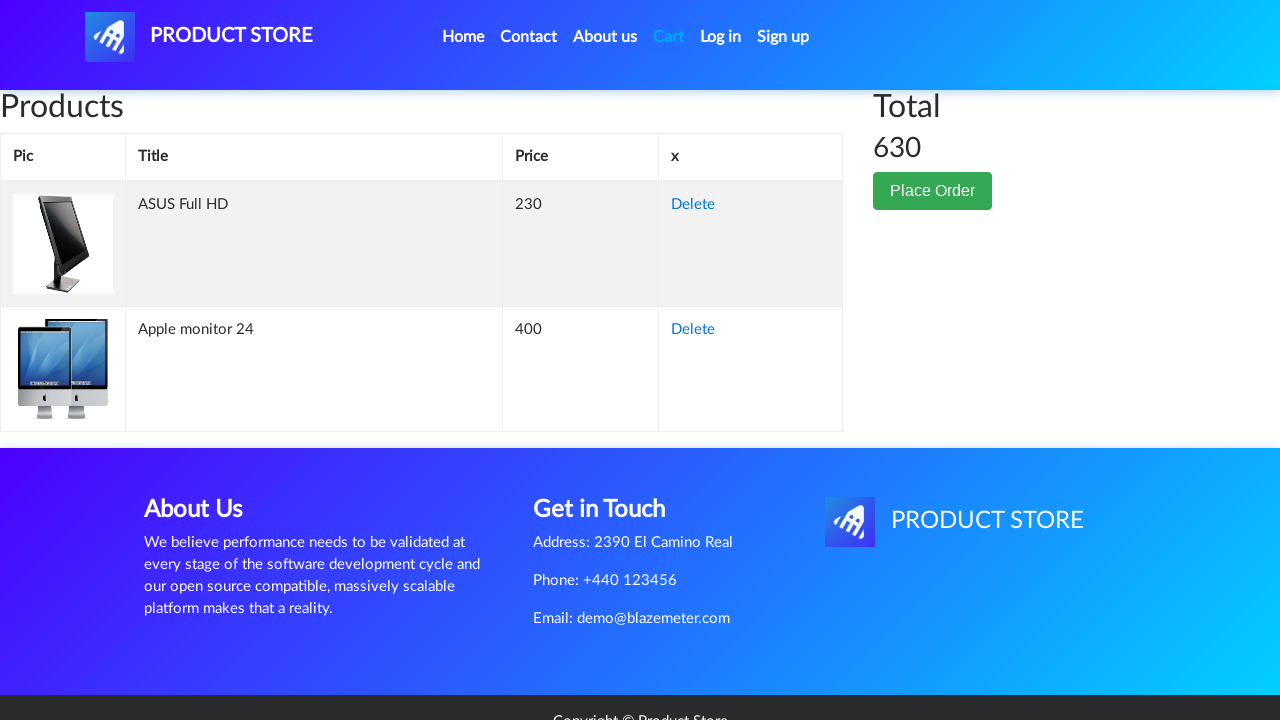

Verified first monitor appears in cart
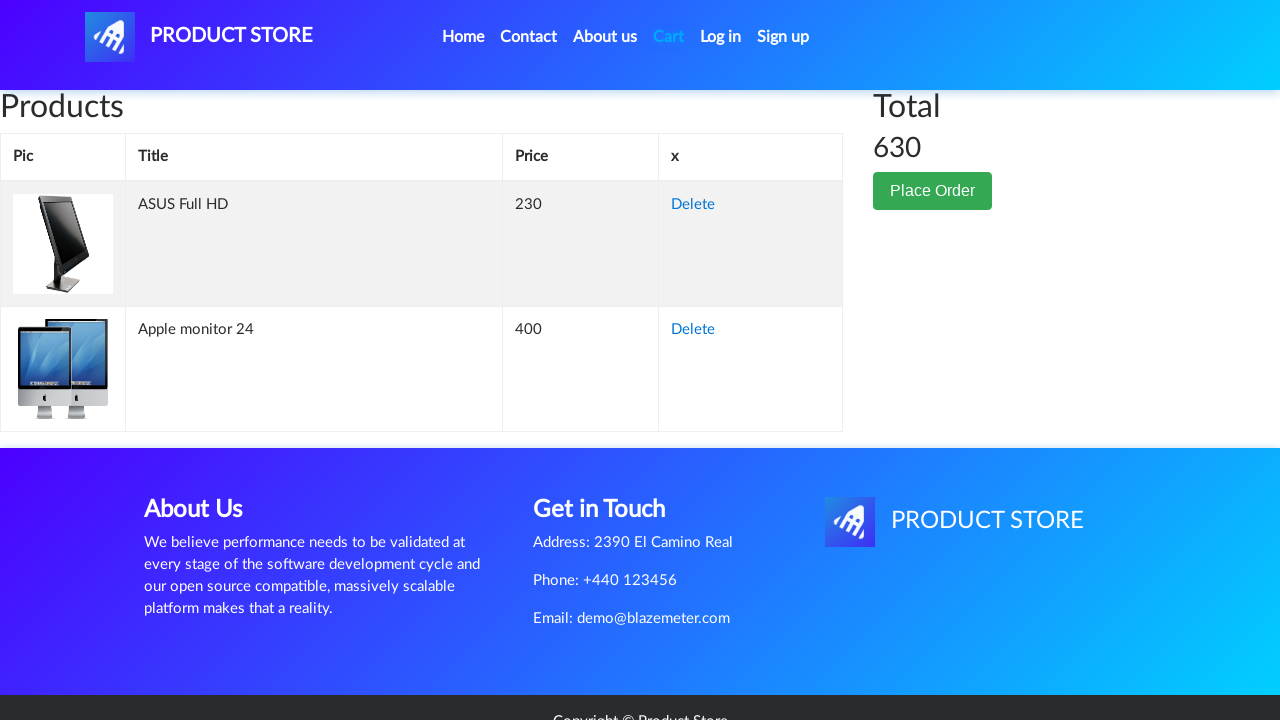

Verified second monitor appears in cart - both monitors successfully added
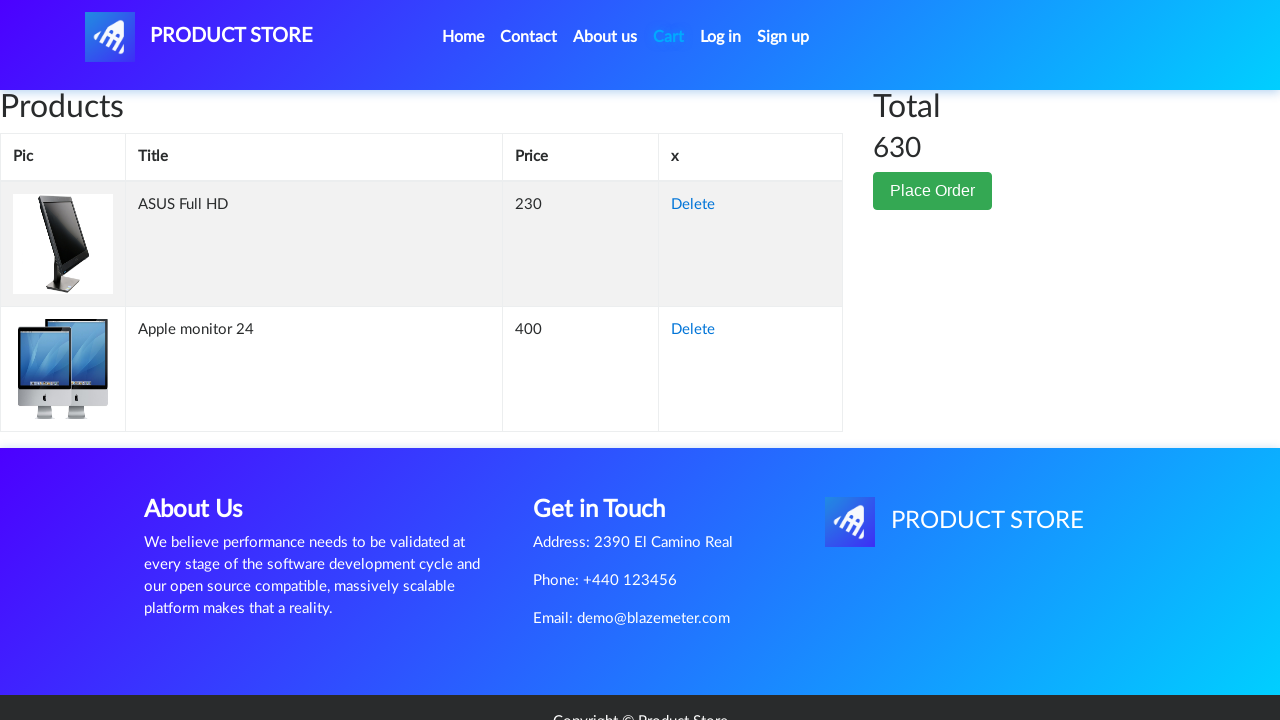

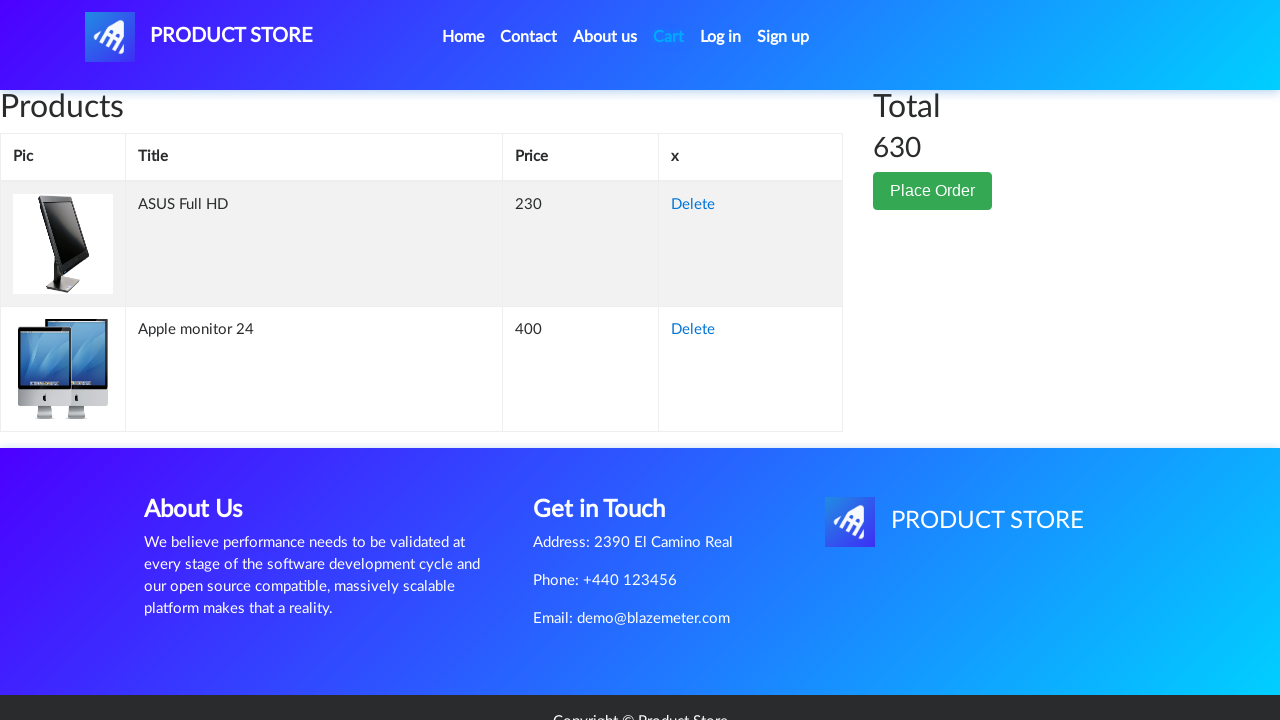